Tests JavaScript prompt alert functionality by clicking a button to trigger a prompt alert, entering text into the prompt, and accepting it.

Starting URL: https://demoqa.com/alerts

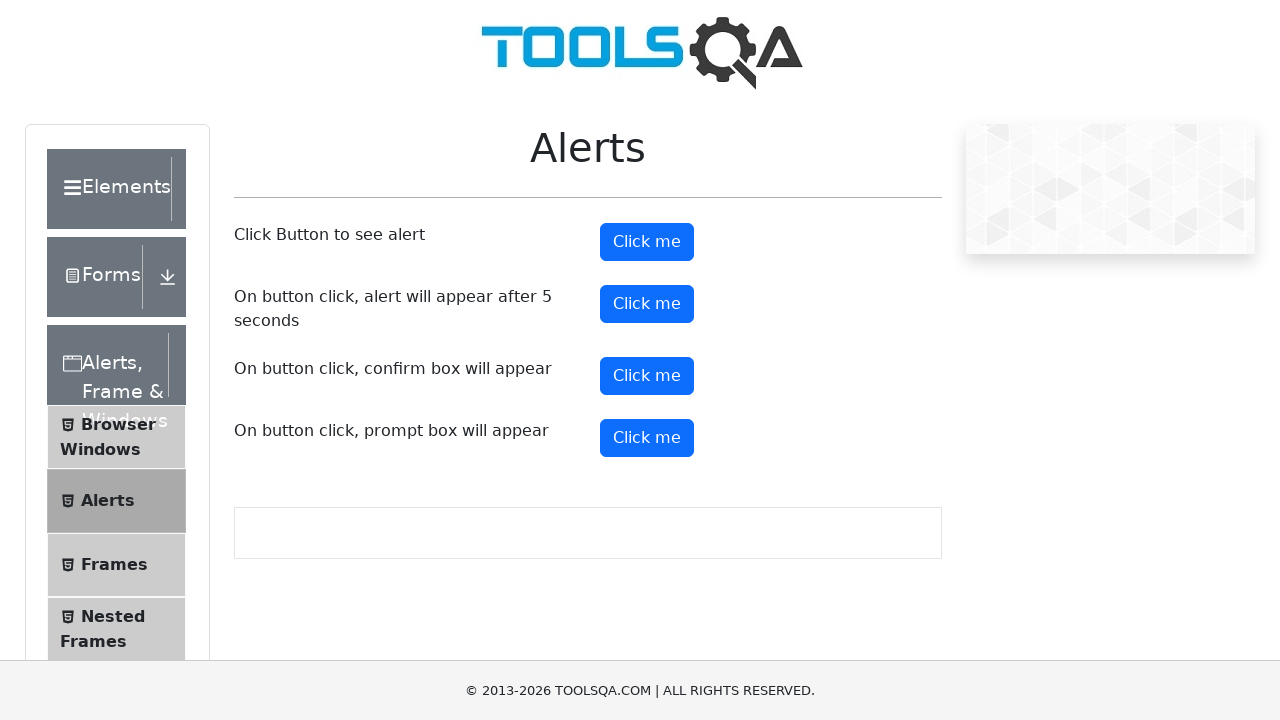

Set up dialog handler for prompt alerts
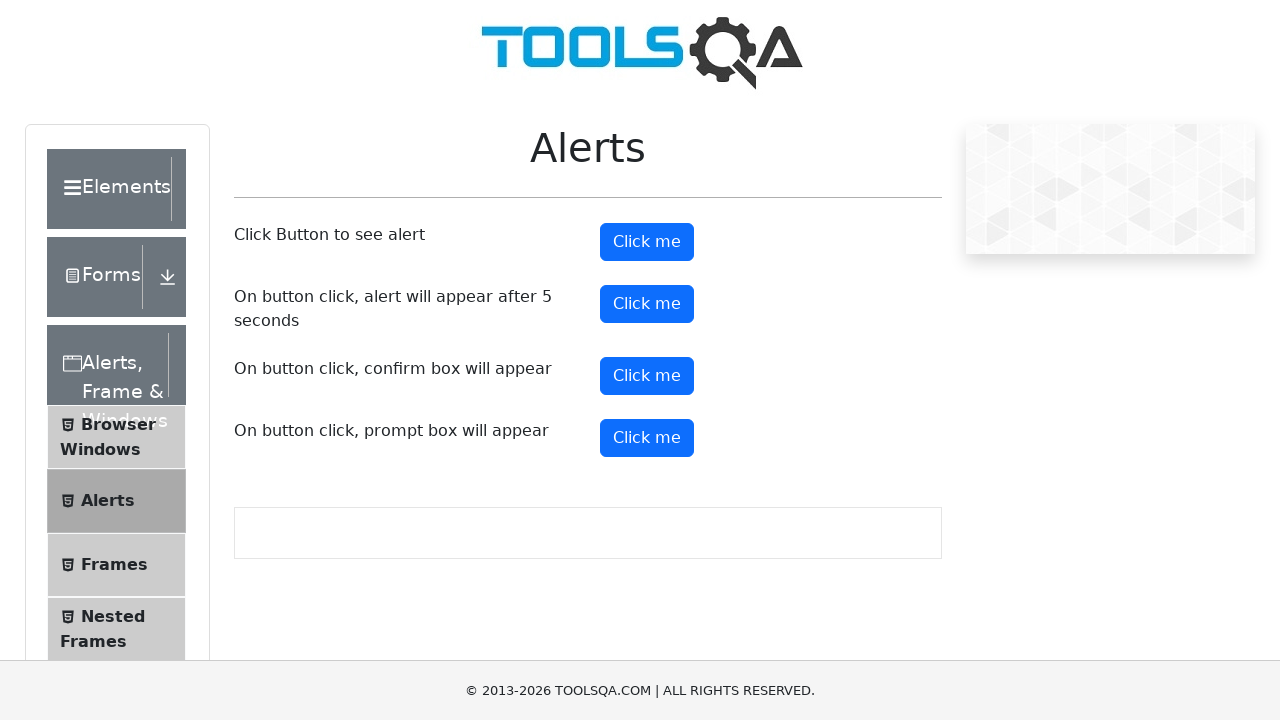

Clicked prompt button to trigger alert at (647, 438) on #promtButton
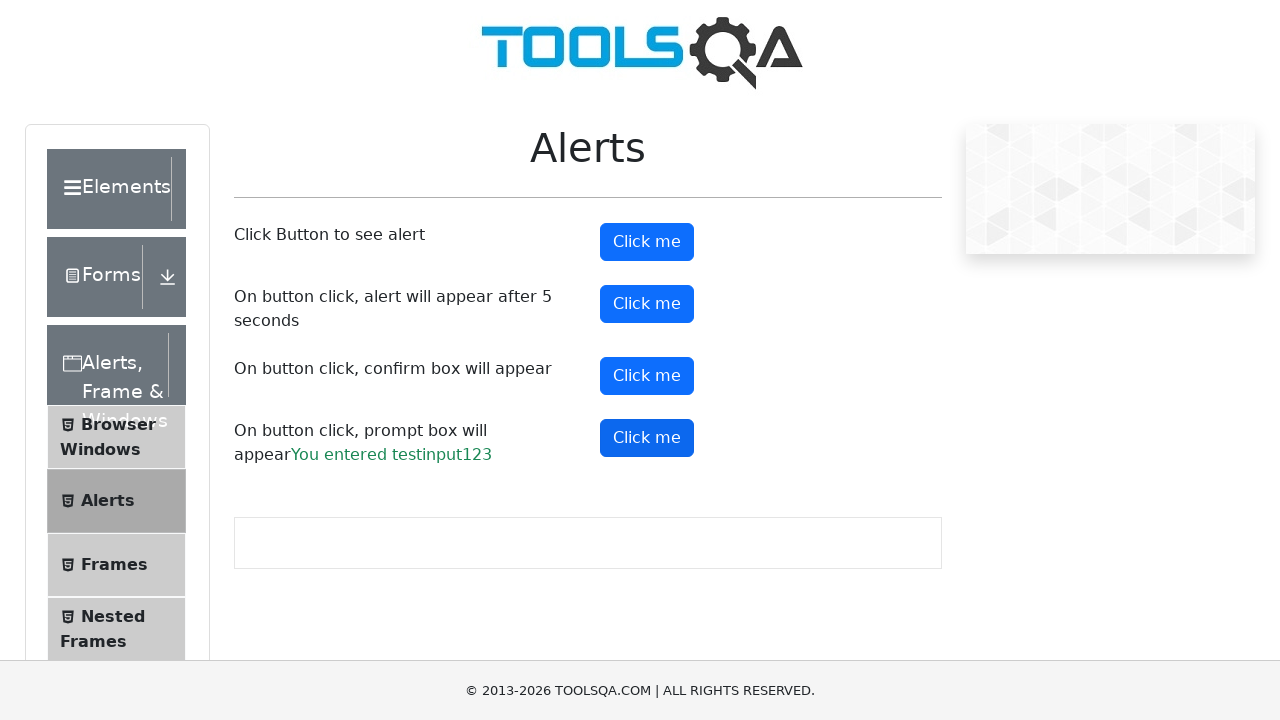

Waited for dialog interaction to complete
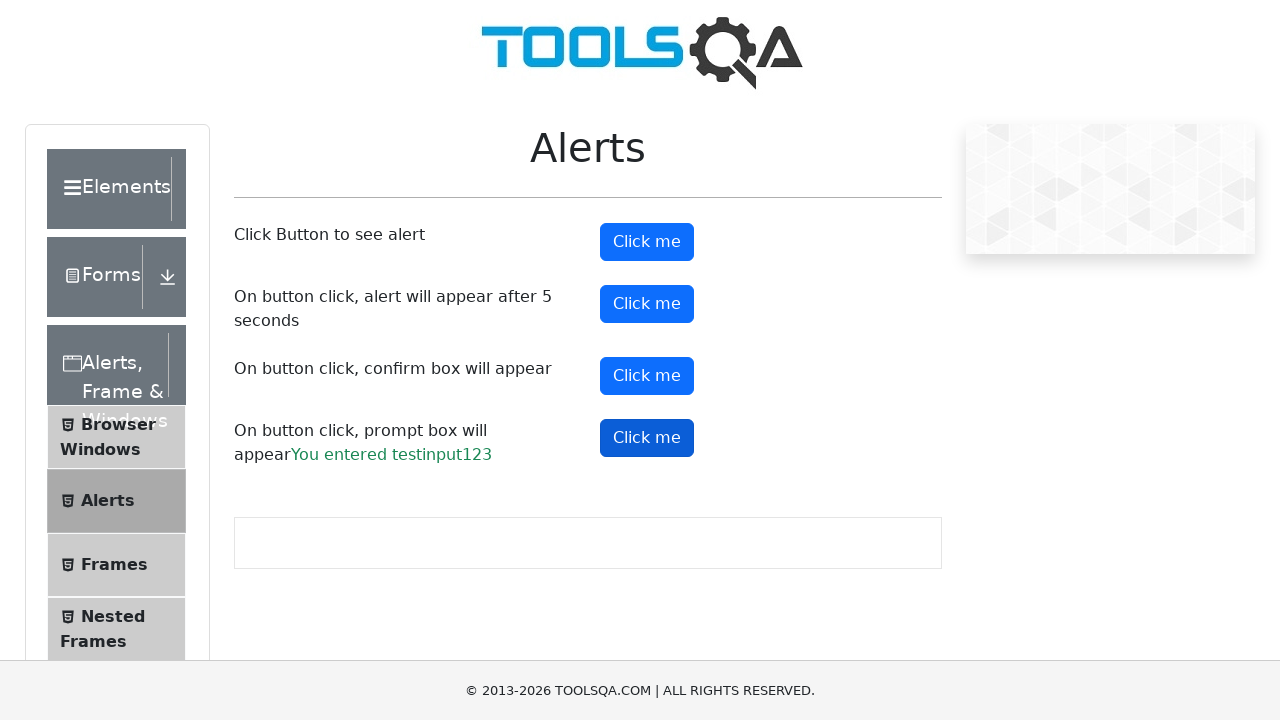

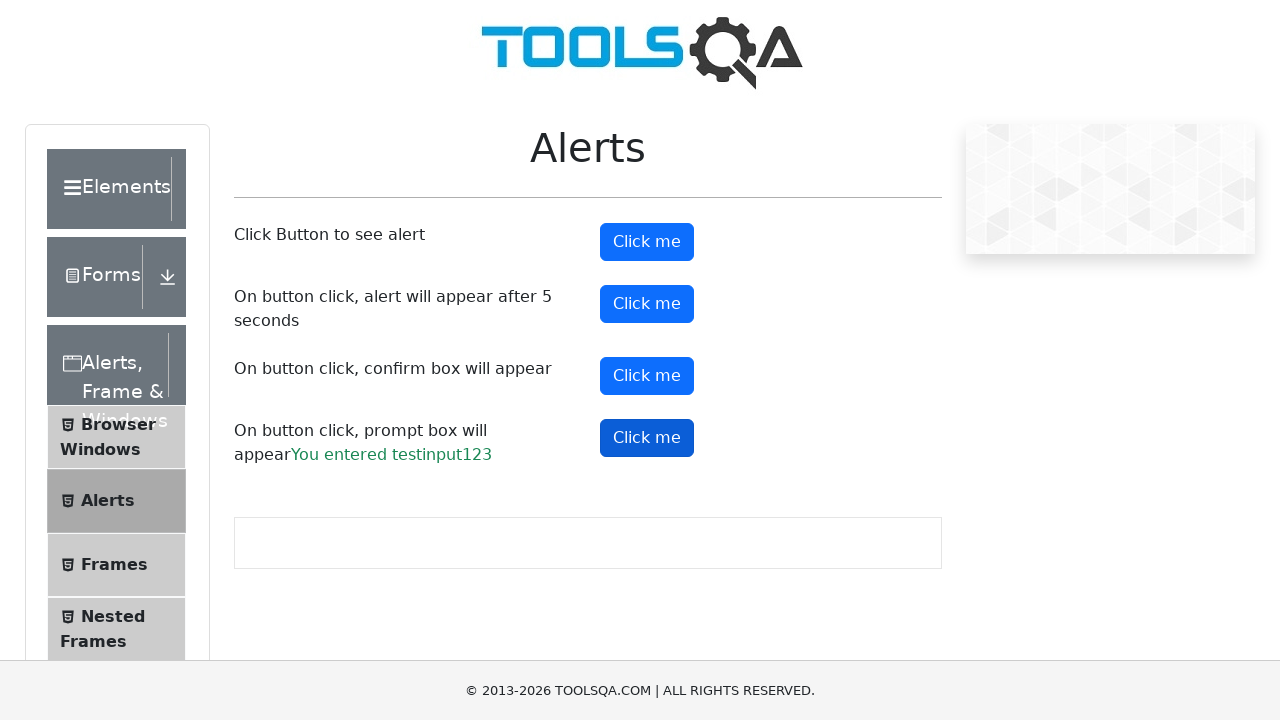